Tests keyboard actions on a text comparison tool by entering text in the first textarea, copying it using Ctrl+A and Ctrl+C, then pasting it in the second textarea using Tab and Ctrl+V

Starting URL: https://text-compare.com/

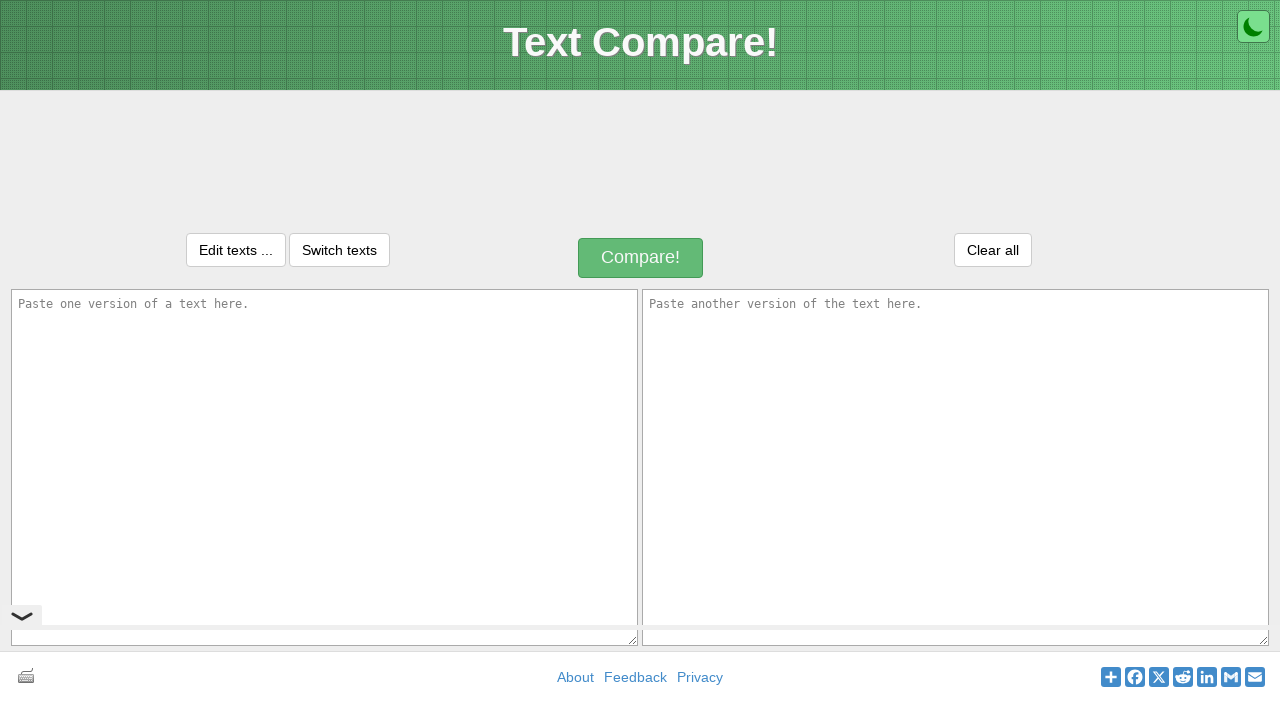

Entered text 'Hi how are you doing' in the first textarea on textarea#inputText1
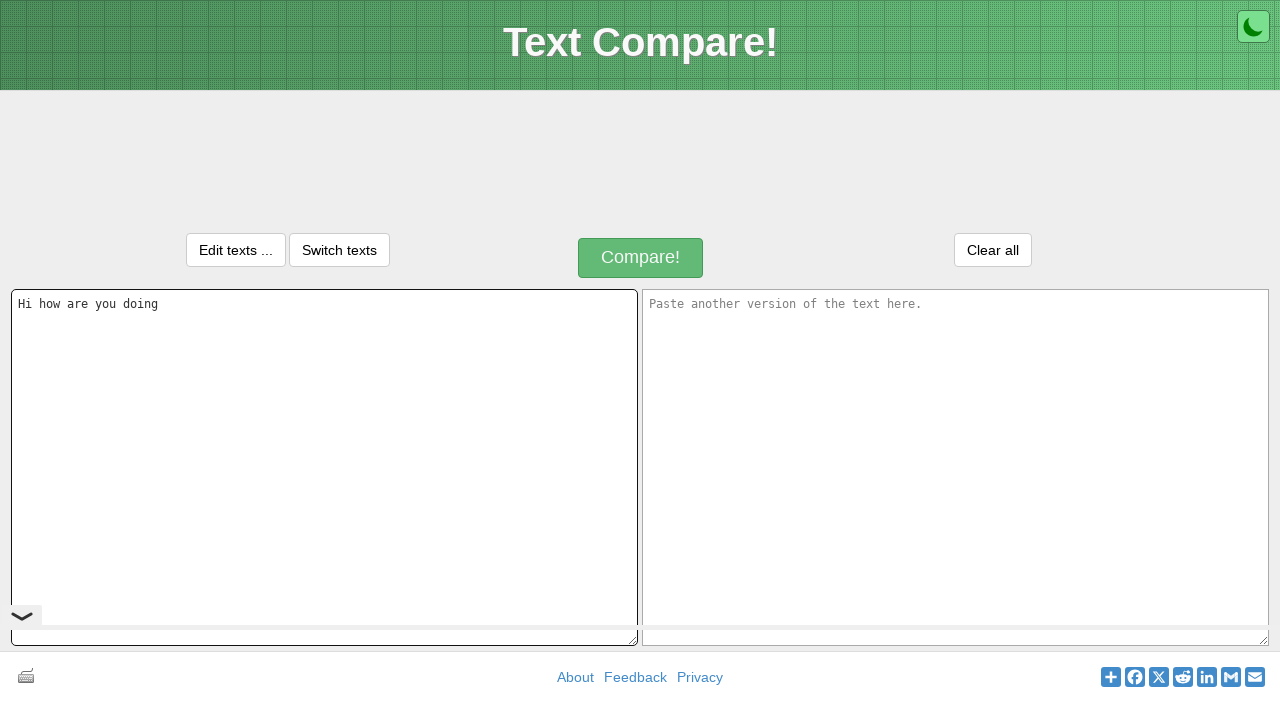

Pressed Ctrl+A to select all text in first textarea
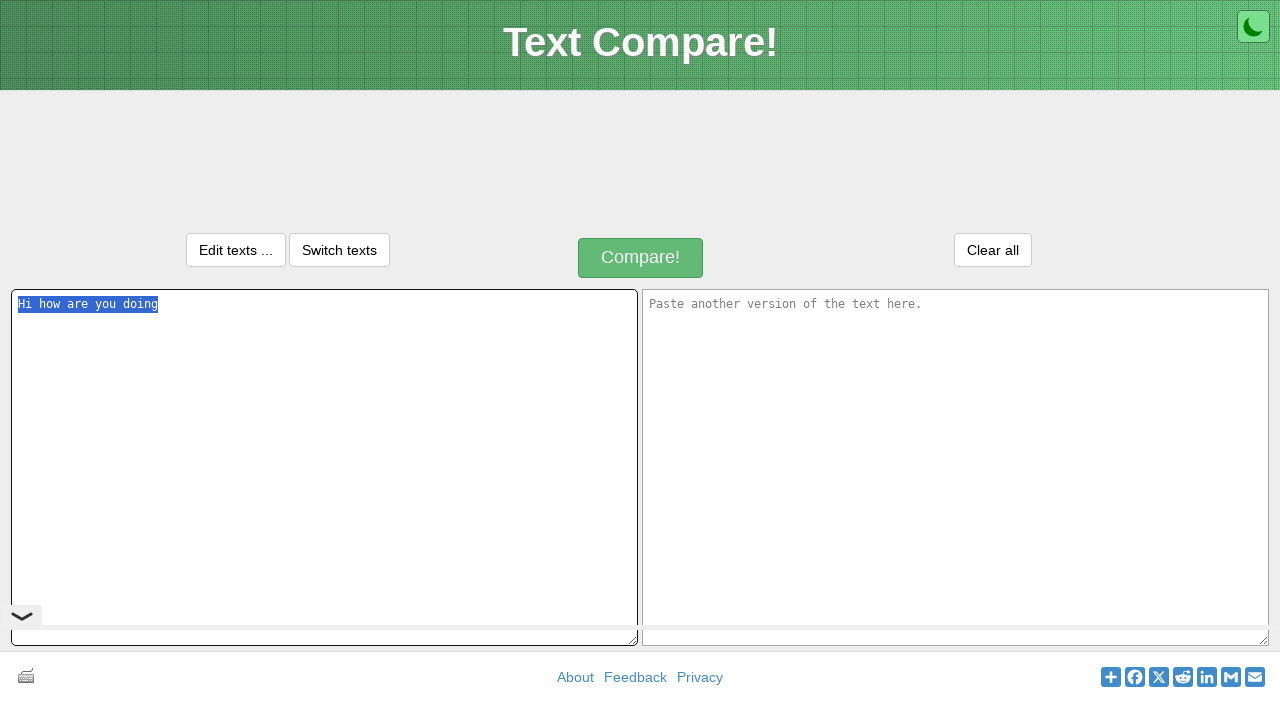

Pressed Ctrl+C to copy selected text
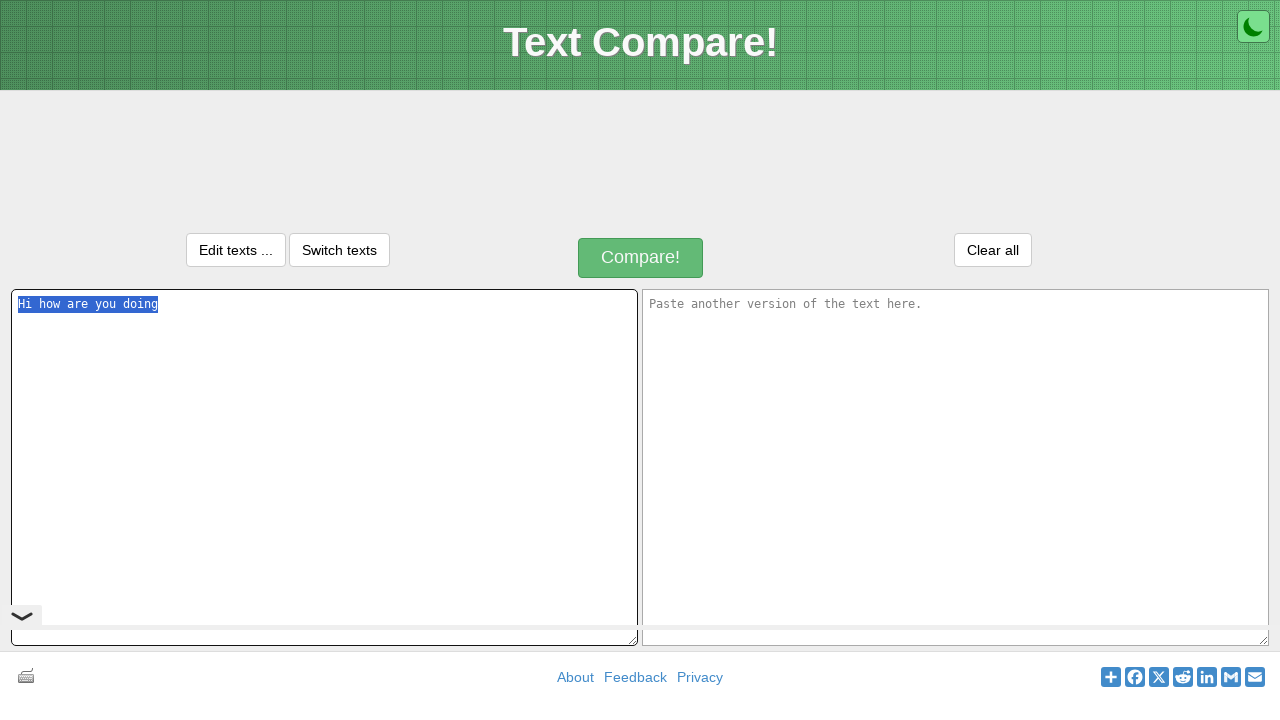

Pressed Tab to navigate to the second textarea
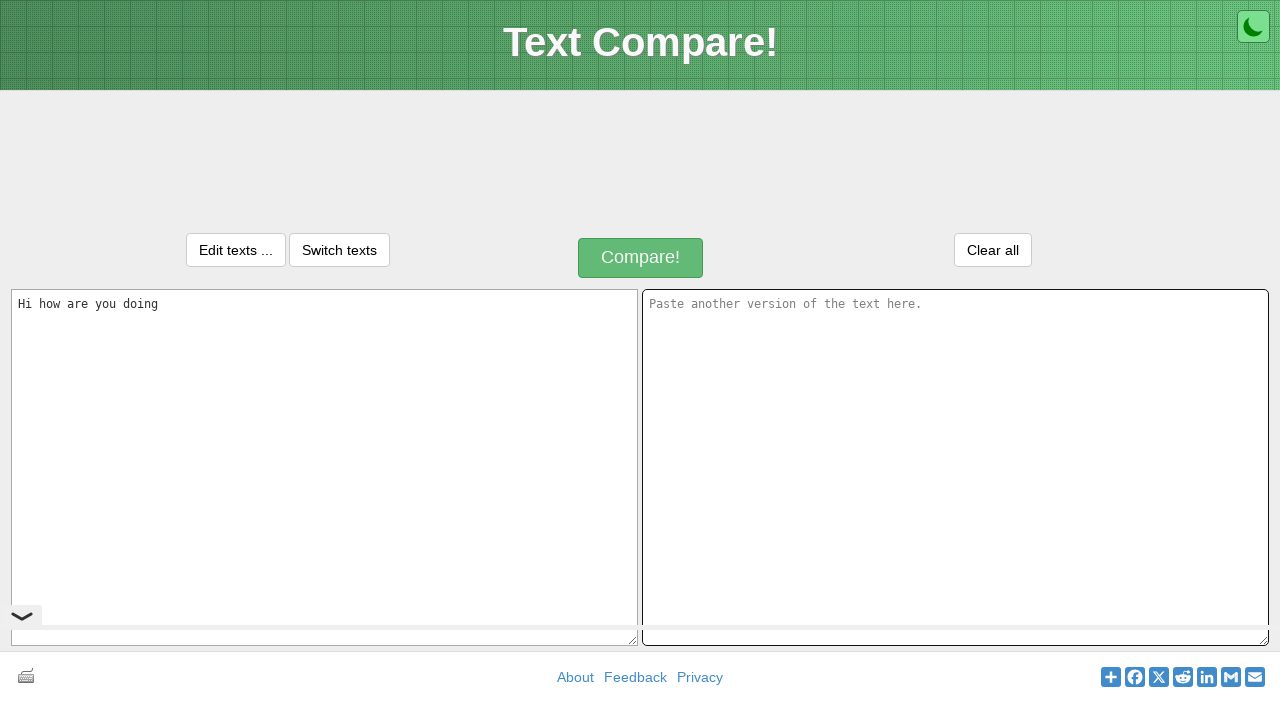

Pressed Ctrl+V to paste text into the second textarea
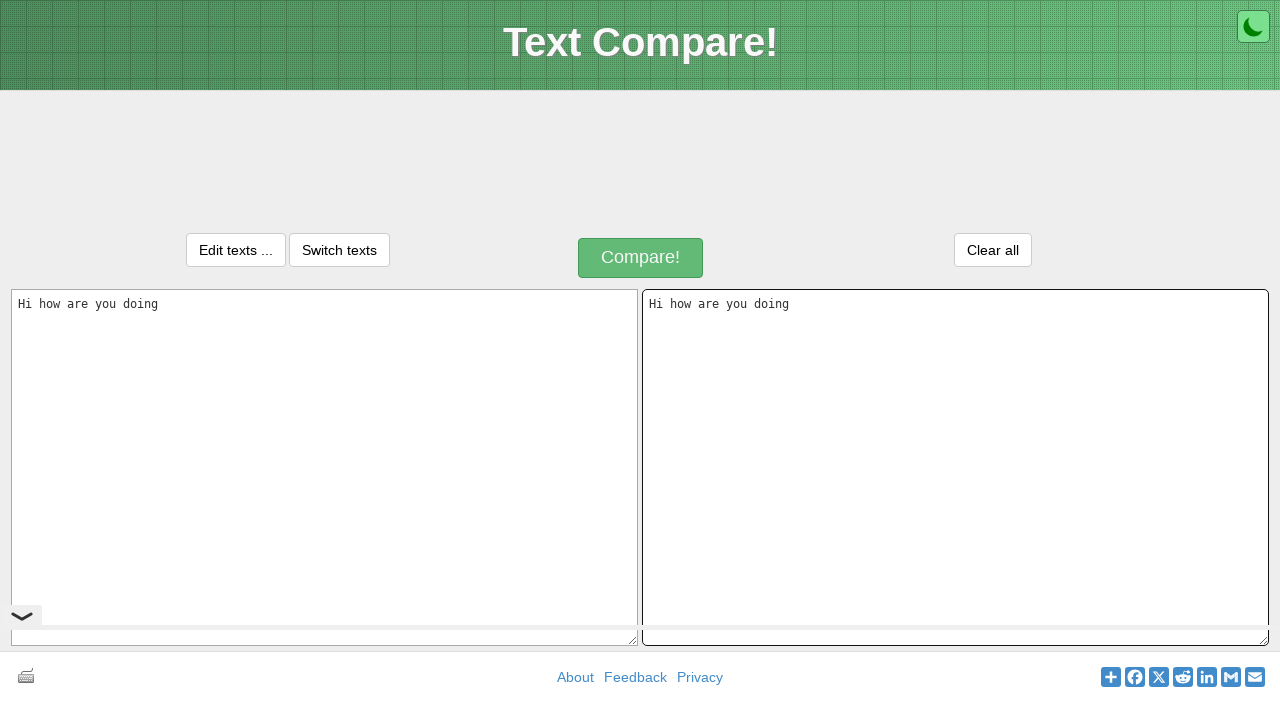

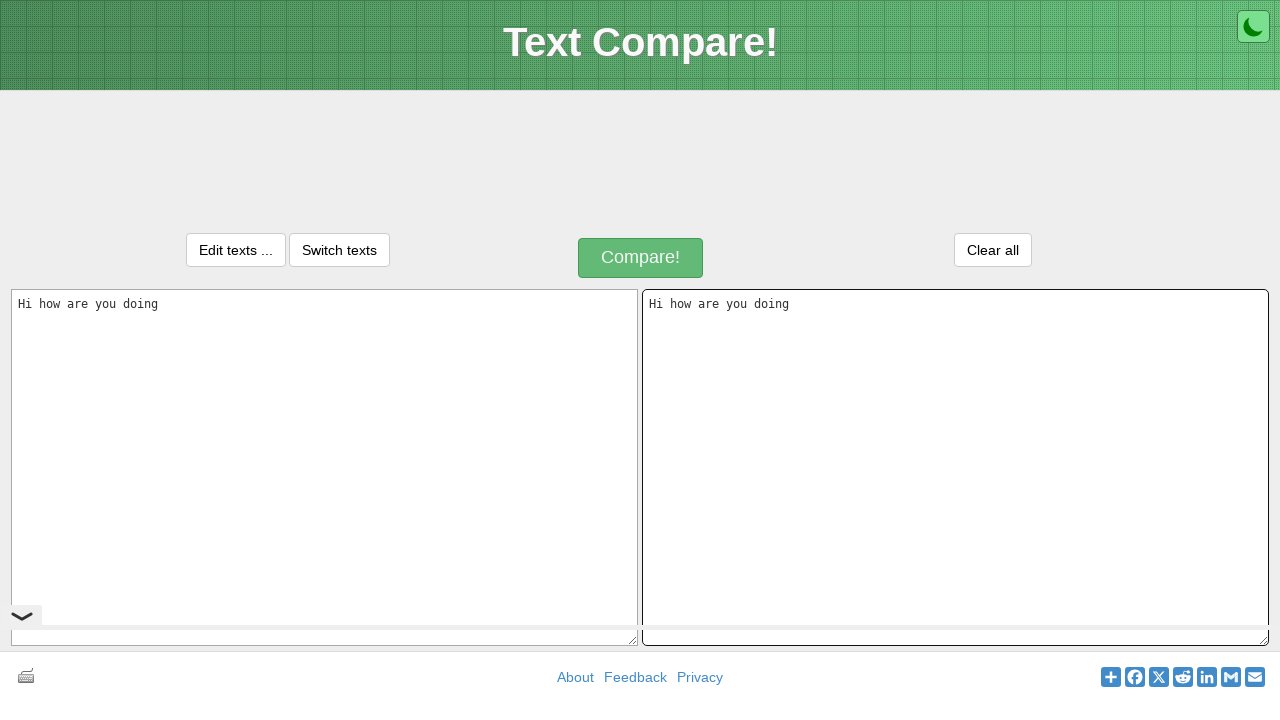